Tests dynamic controls page by clicking the enable button to enable an input field, typing text into it, clearing it, then navigates to the drag and drop page to verify column elements are visible and aligned.

Starting URL: https://the-internet.herokuapp.com/dynamic_controls

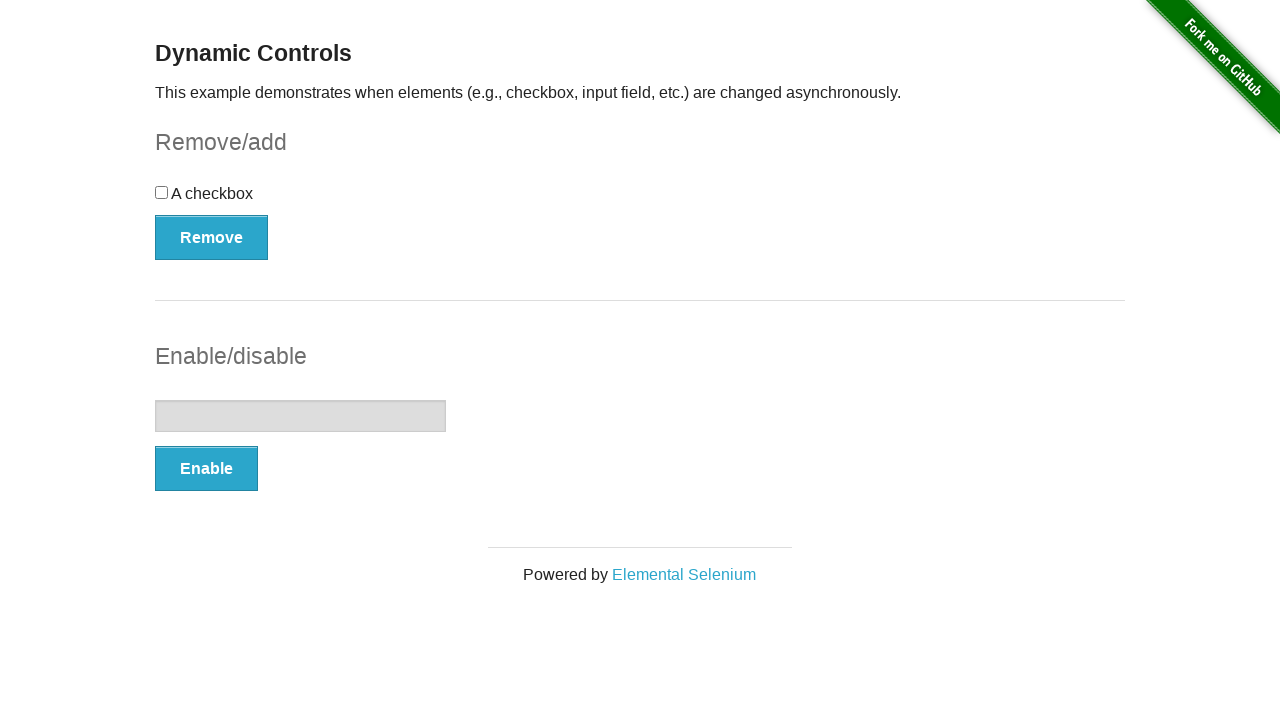

Clicked the Enable button to enable the input field at (206, 469) on xpath=//*[@id='input-example']/button
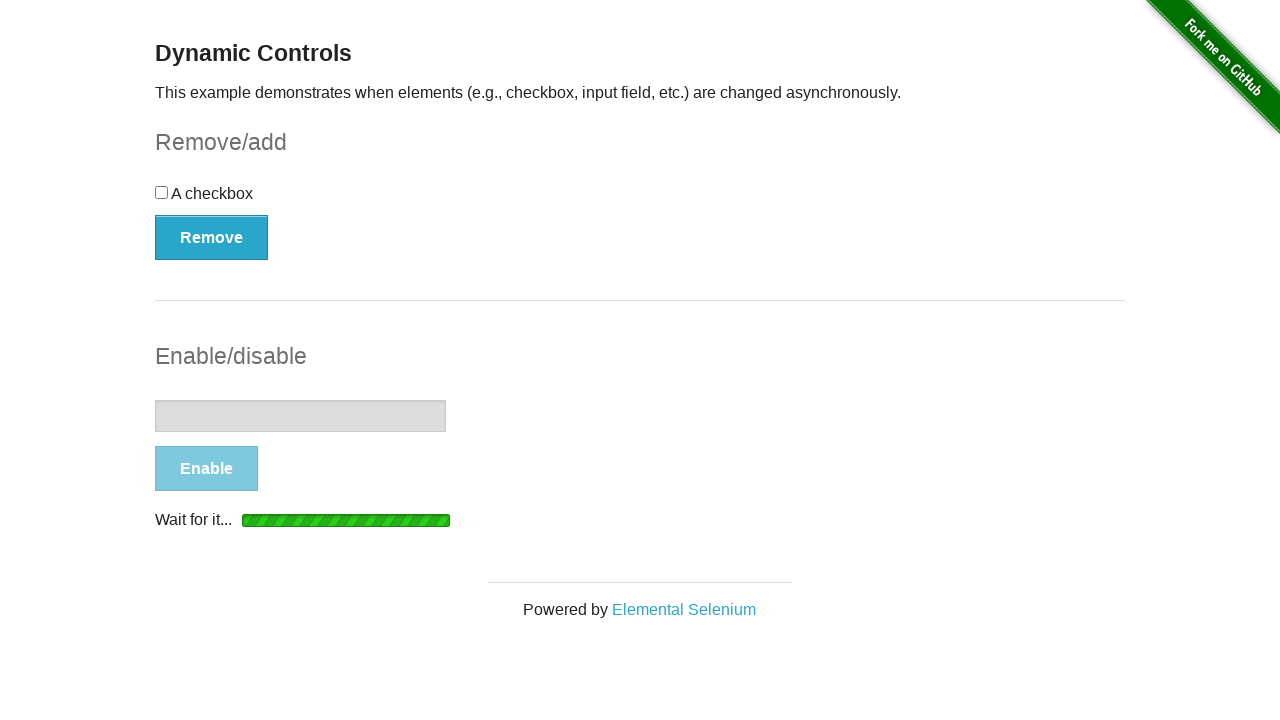

Input field is now enabled
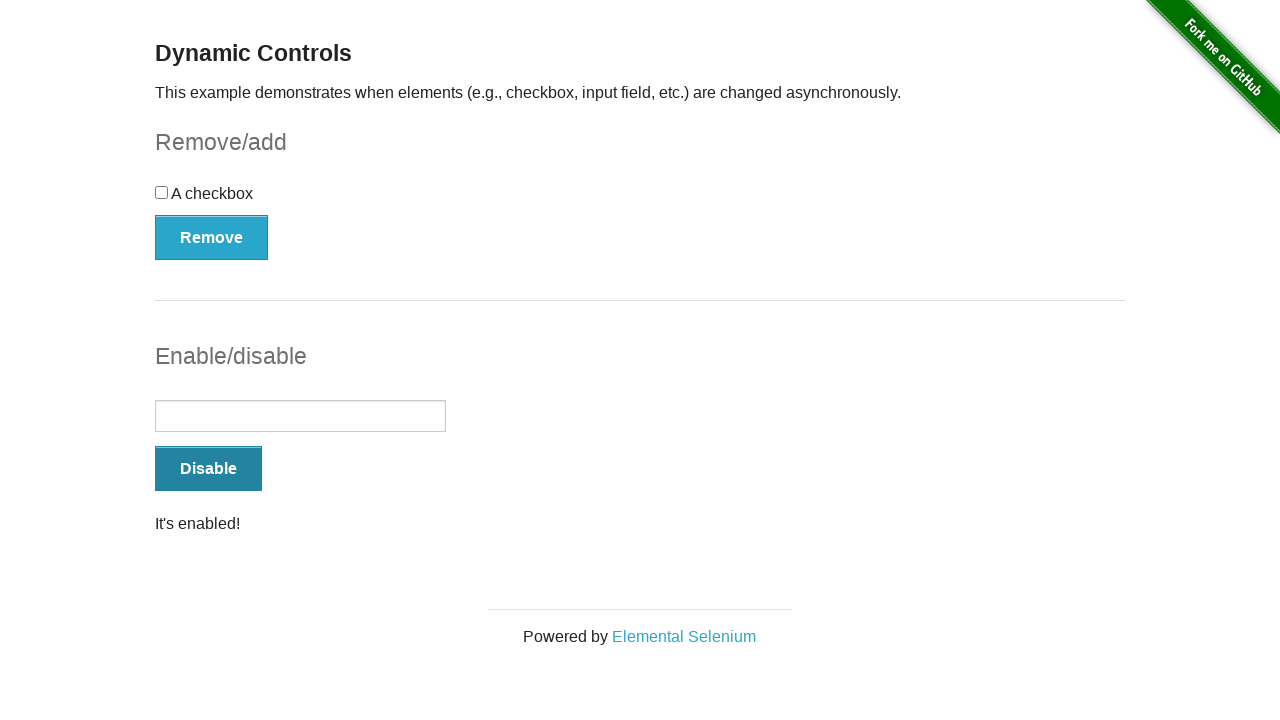

Success message appeared
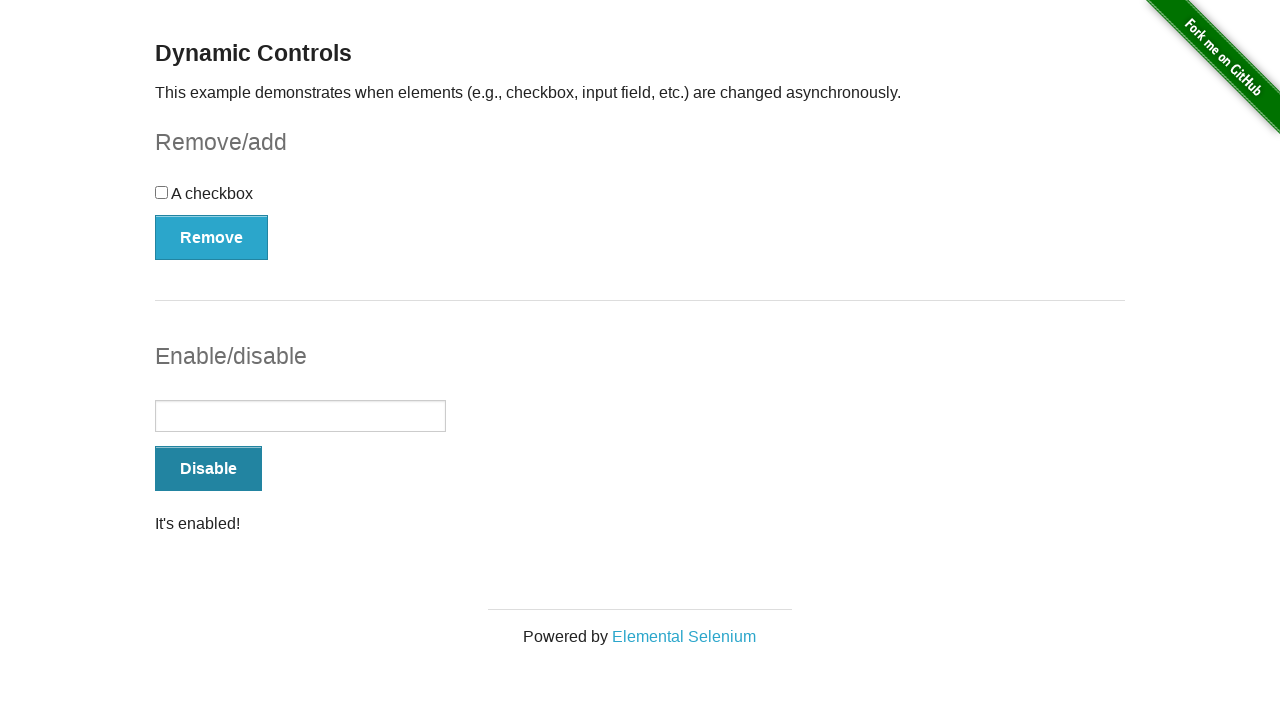

Located the input field element
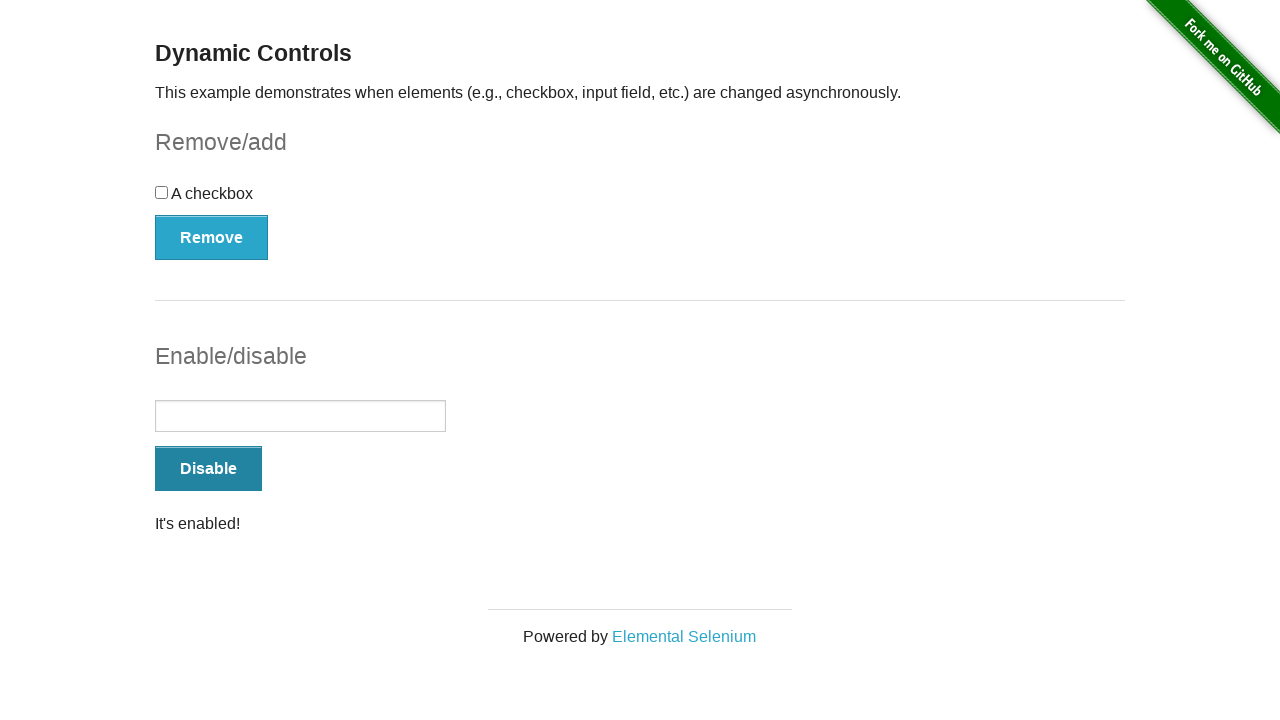

Typed 'Bootcamp' into the input field on input[type='text']
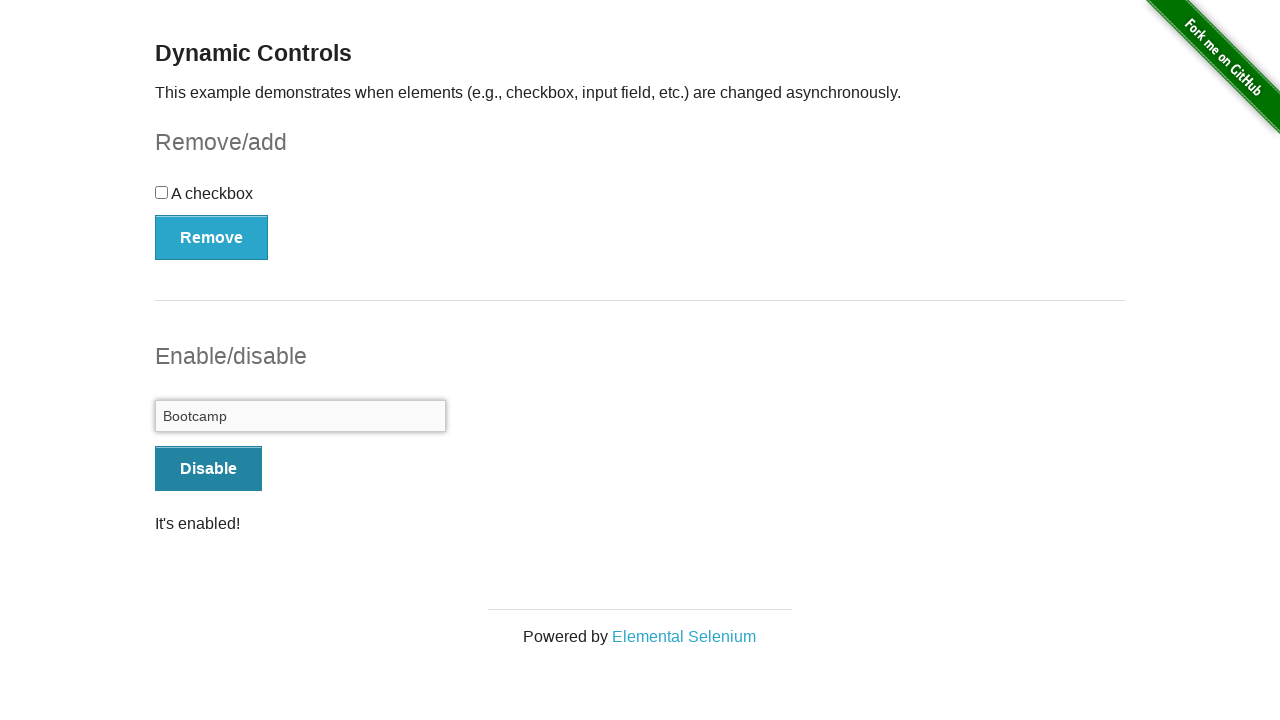

Cleared the input field on input[type='text']
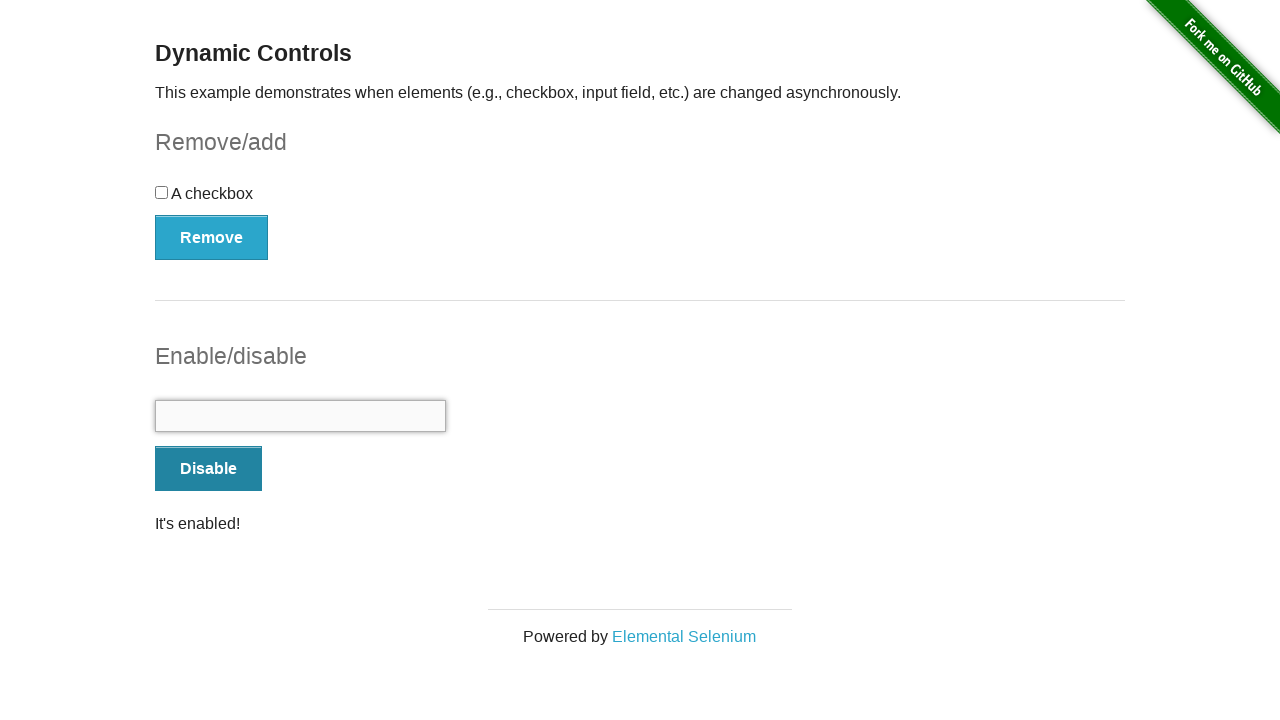

Navigated to the drag and drop page
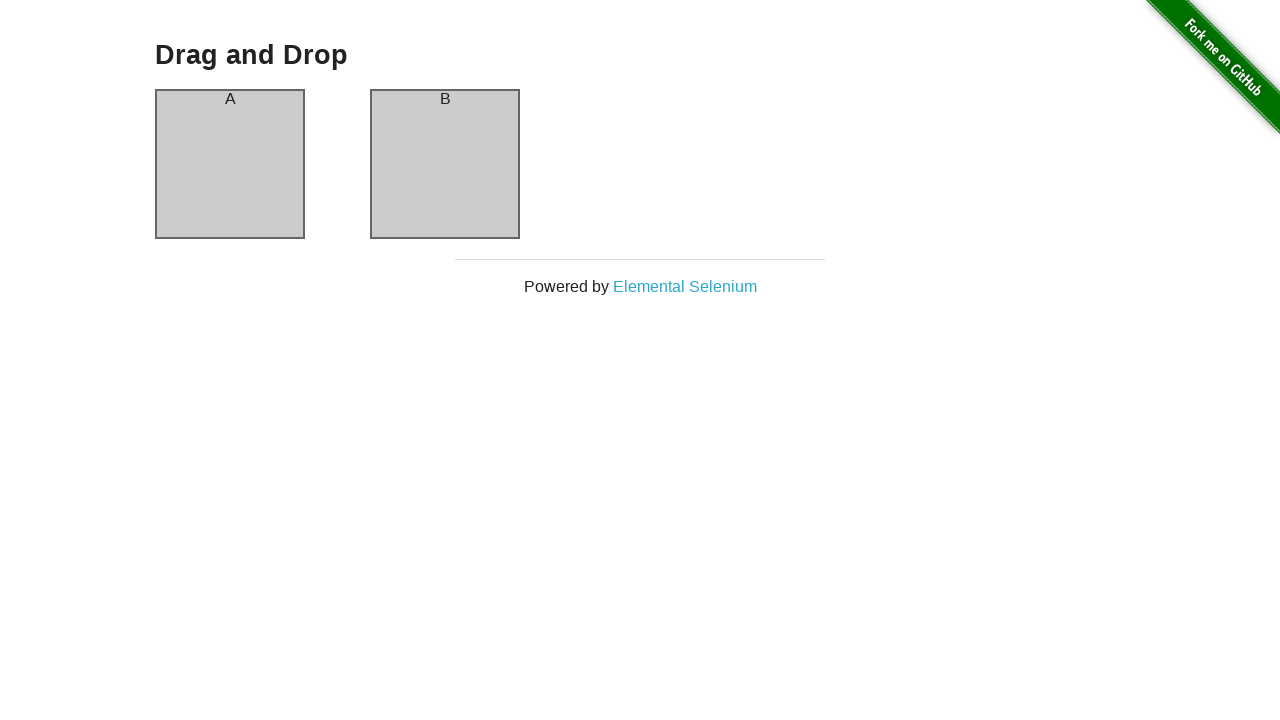

Column A is visible
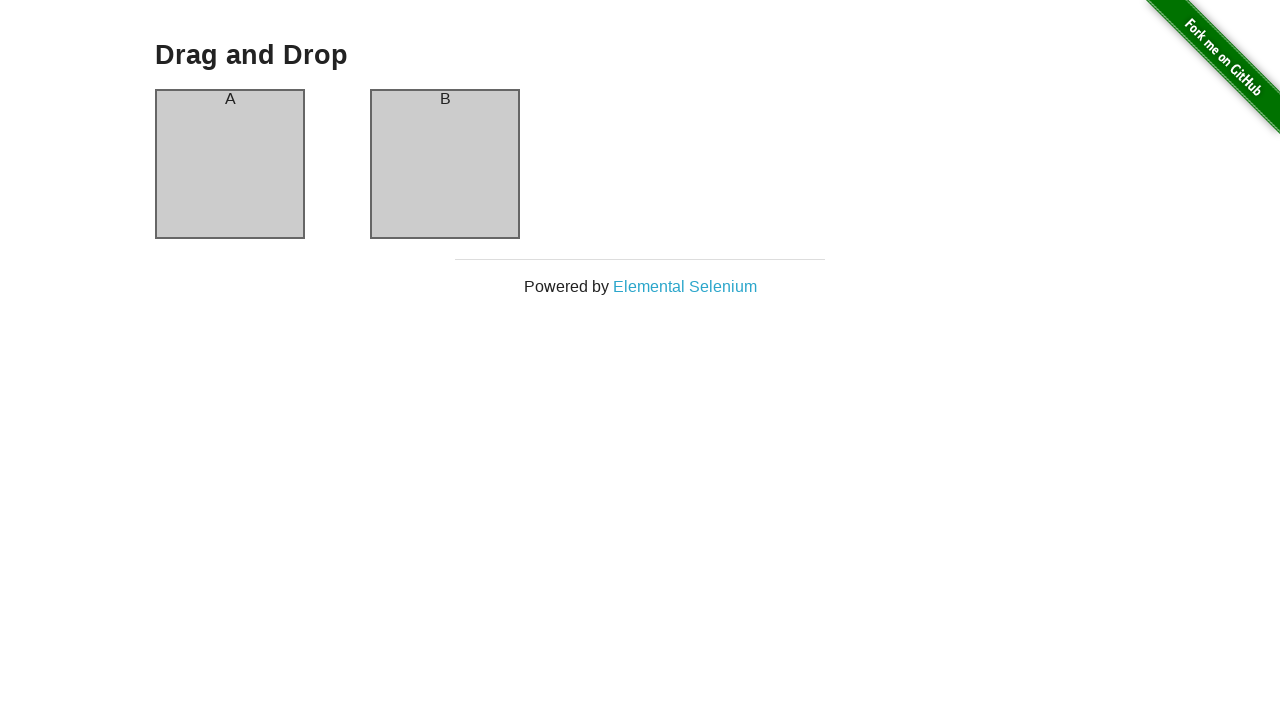

Column B is visible
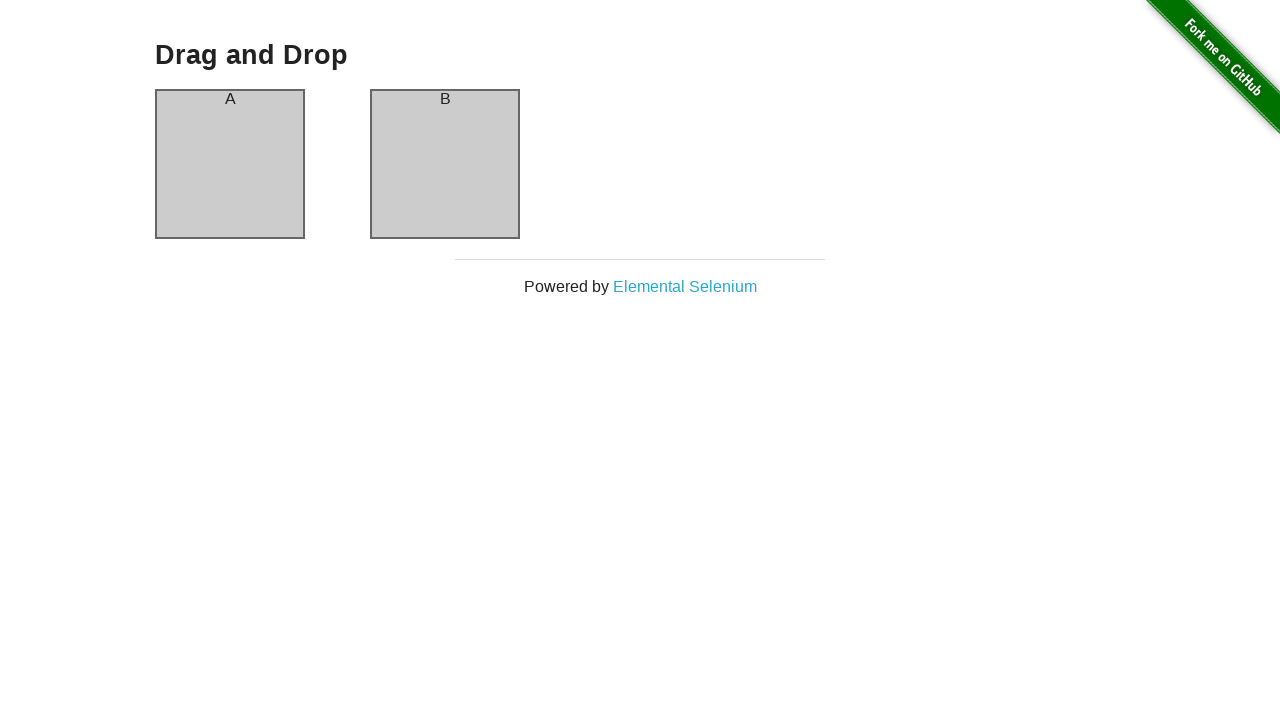

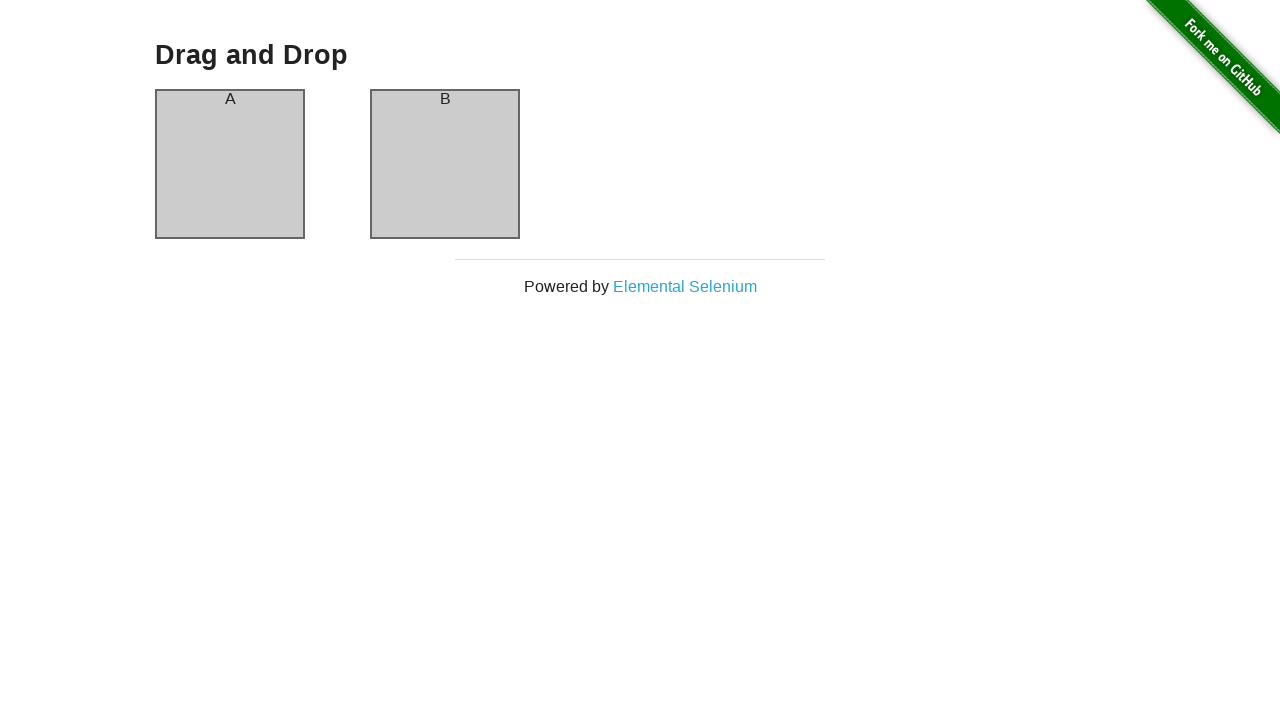